Tests the Add/Remove Elements page functionality by clicking the "Add Element" button to create a Delete button, verifying it appears, clicking the Delete button to remove it, and verifying the page heading is visible.

Starting URL: https://the-internet.herokuapp.com/add_remove_elements/

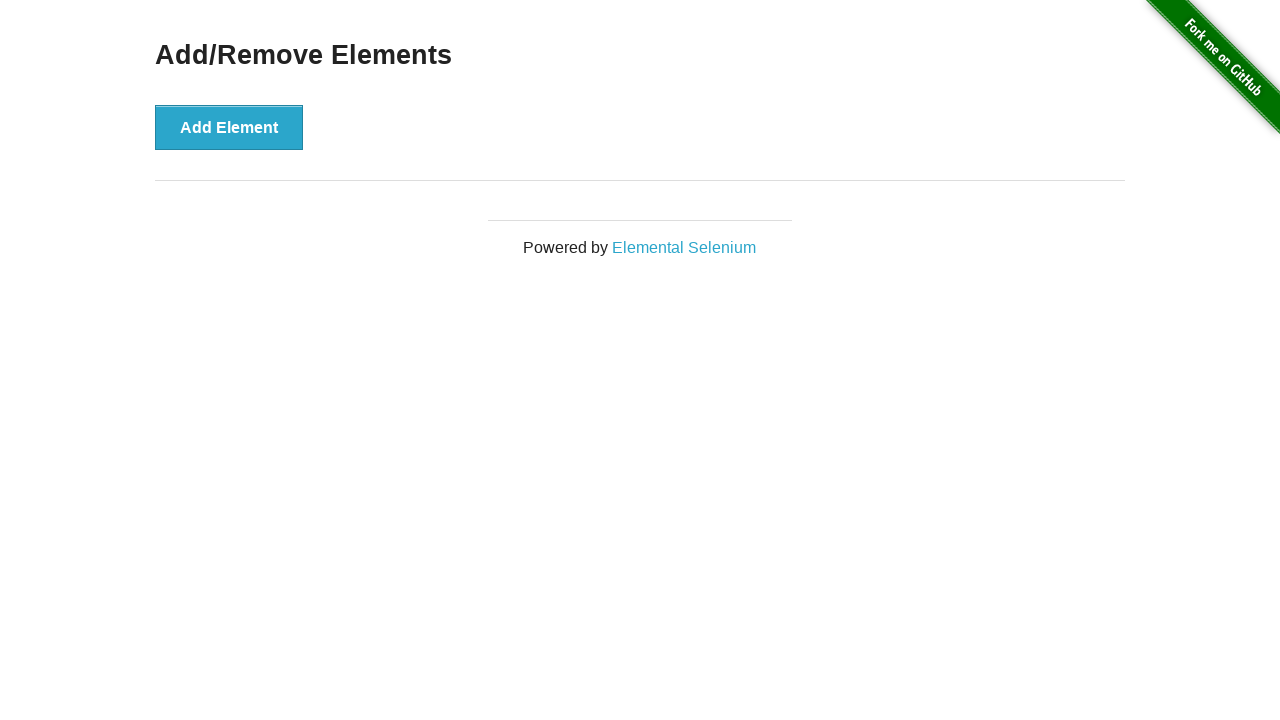

Clicked the 'Add Element' button at (229, 127) on button[onclick='addElement()']
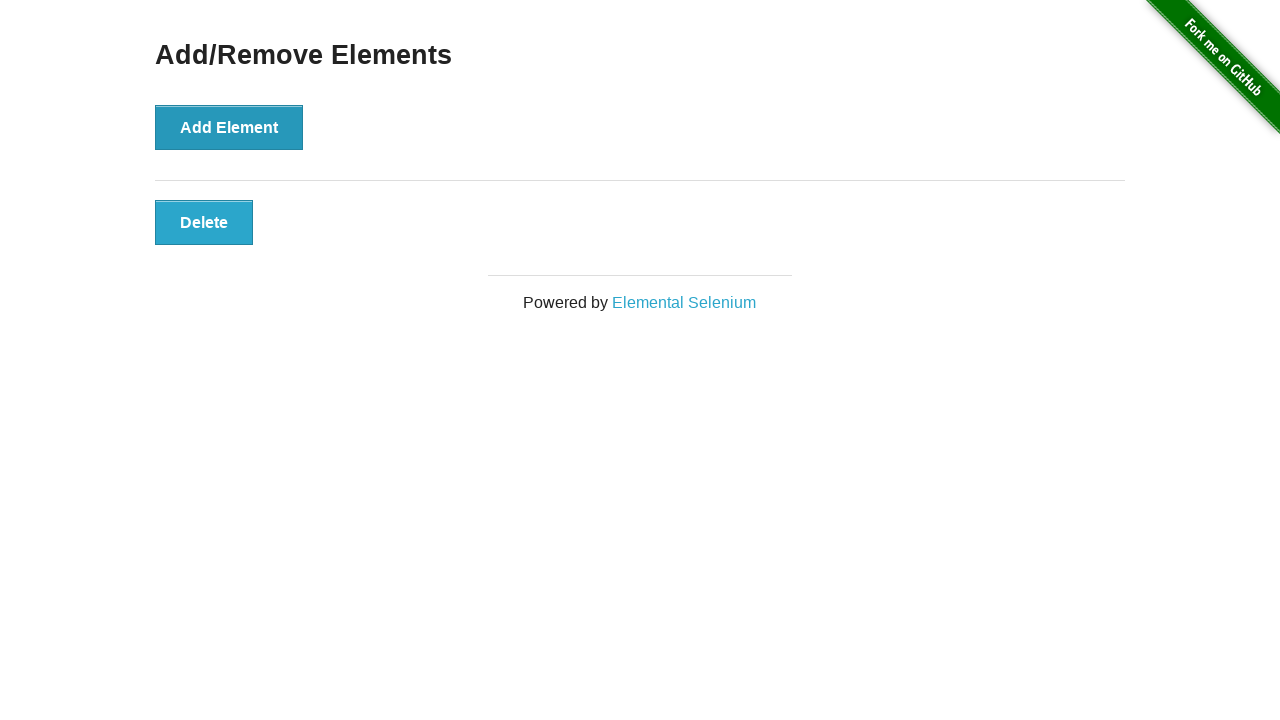

Delete button appeared and is now visible
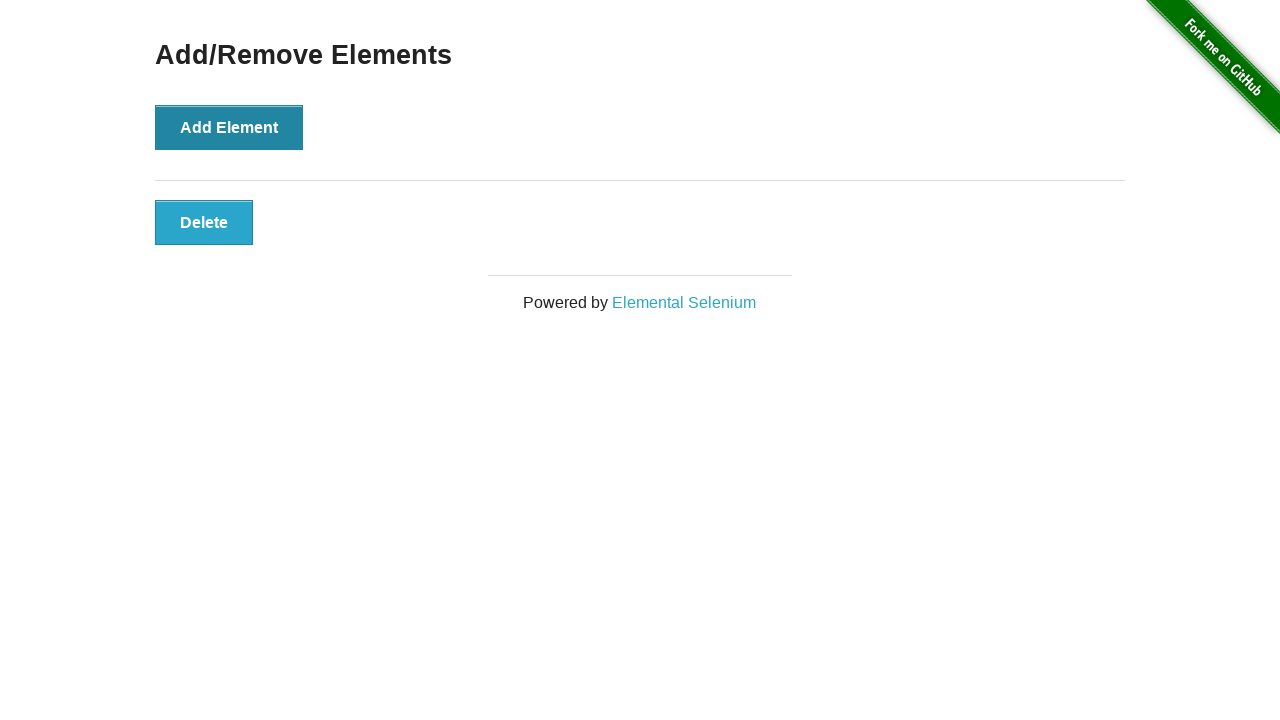

Clicked the Delete button to remove the element at (204, 222) on button[onclick='deleteElement()']
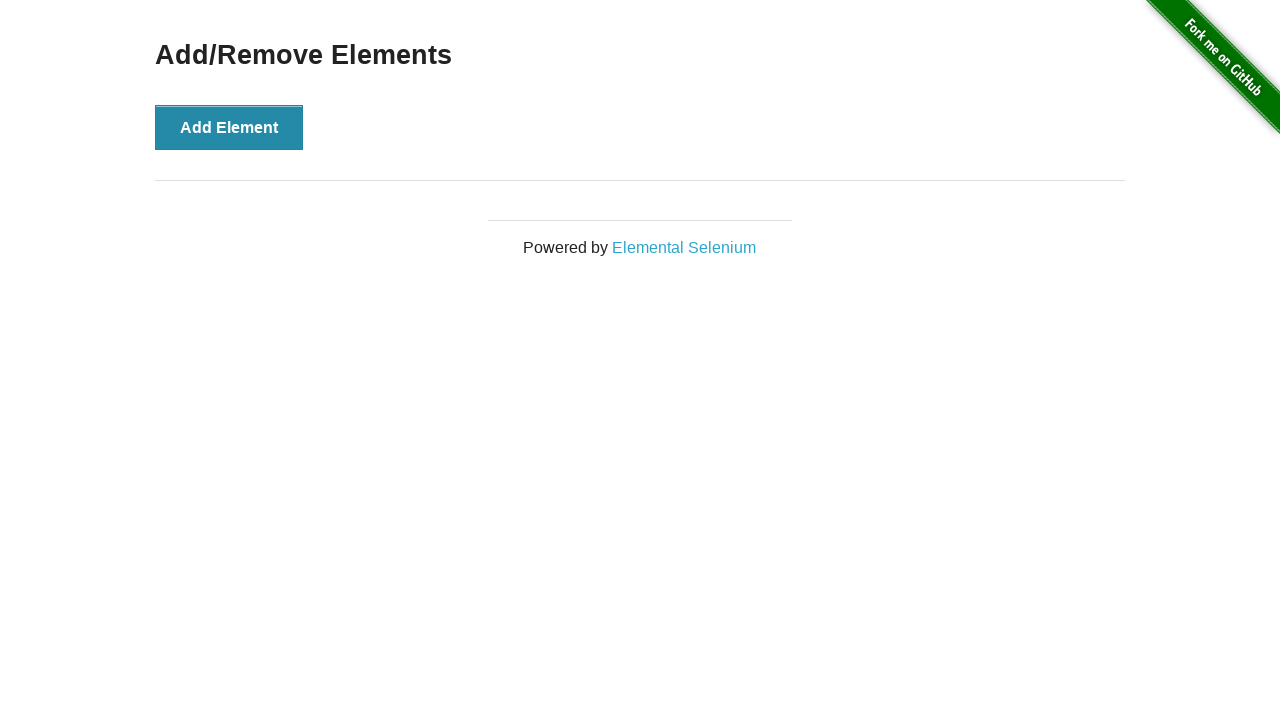

Verified the 'Add/Remove Elements' heading is visible
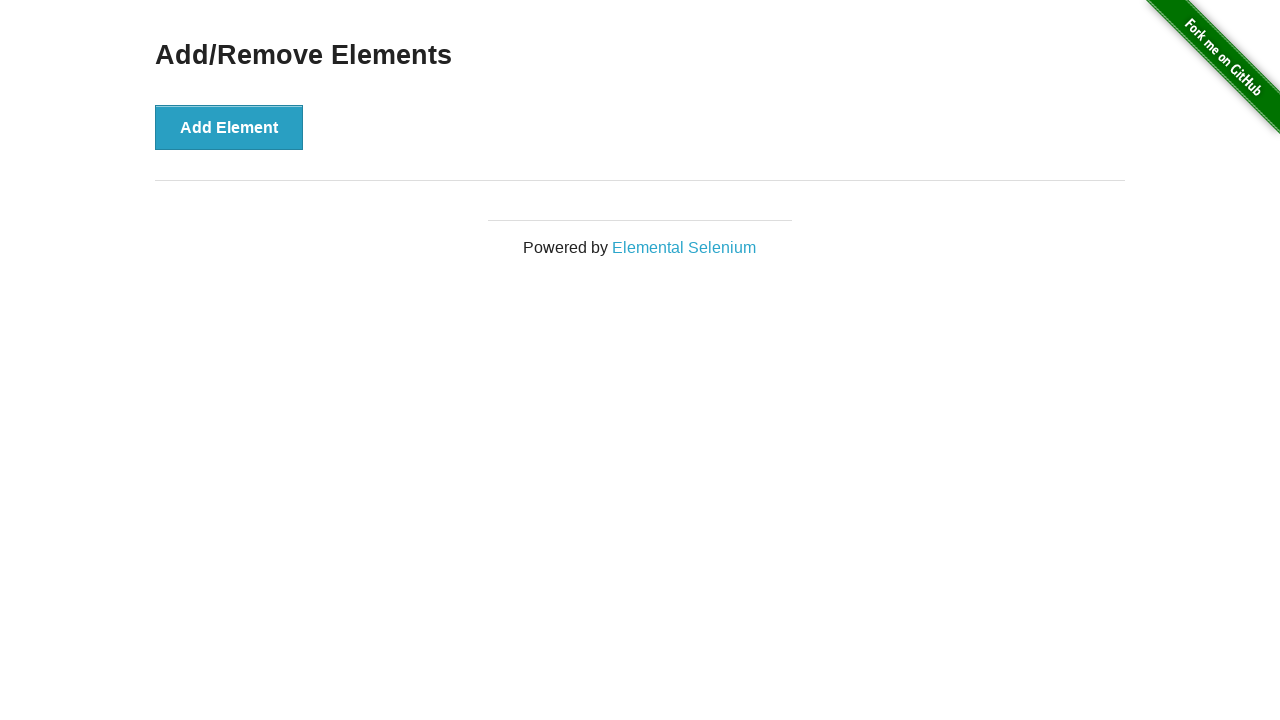

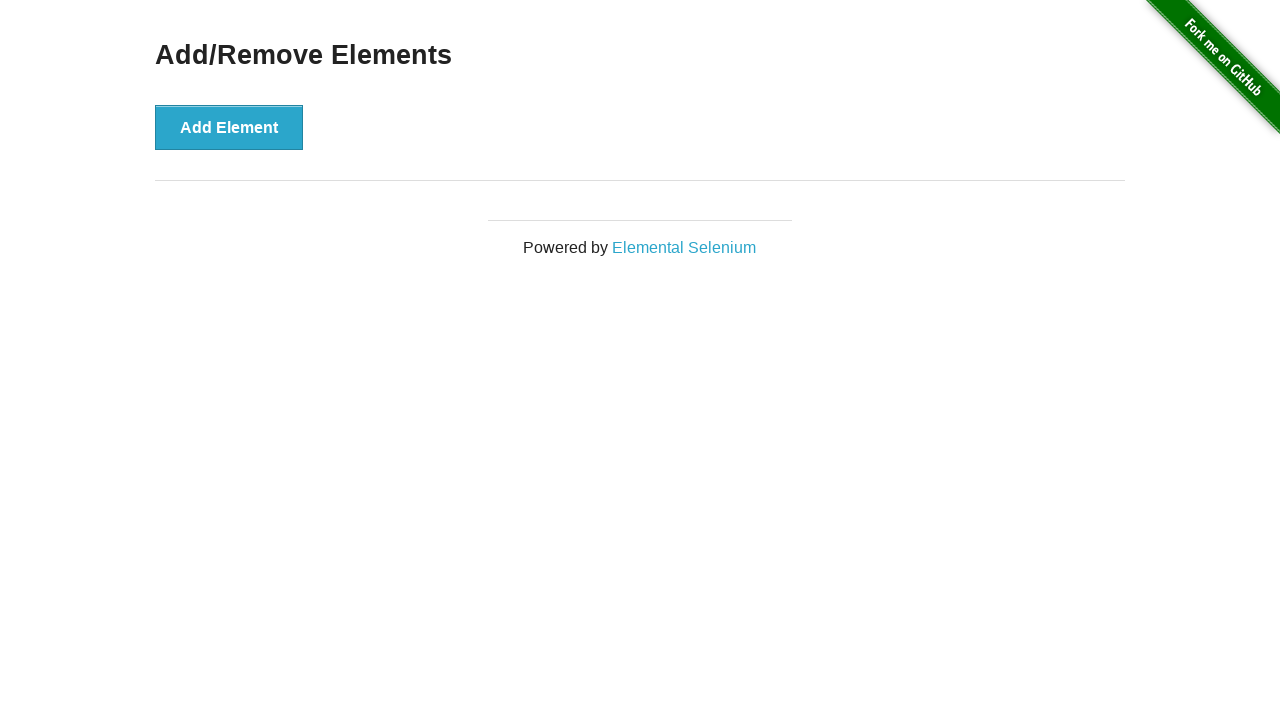